Tests form filling with fixture data on Angular practice site

Starting URL: https://rahulshettyacademy.com/angularpractice/

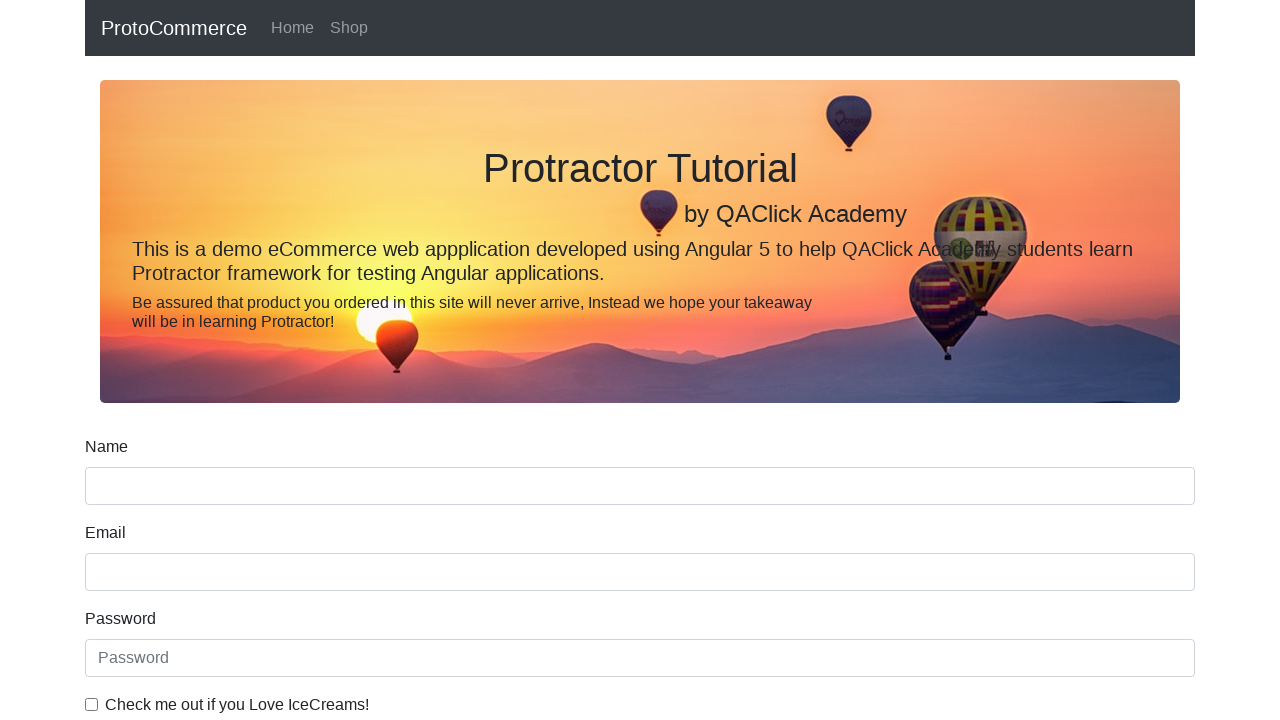

Filled name field with 'John Doe' on input[name="name"]:nth-child(2)
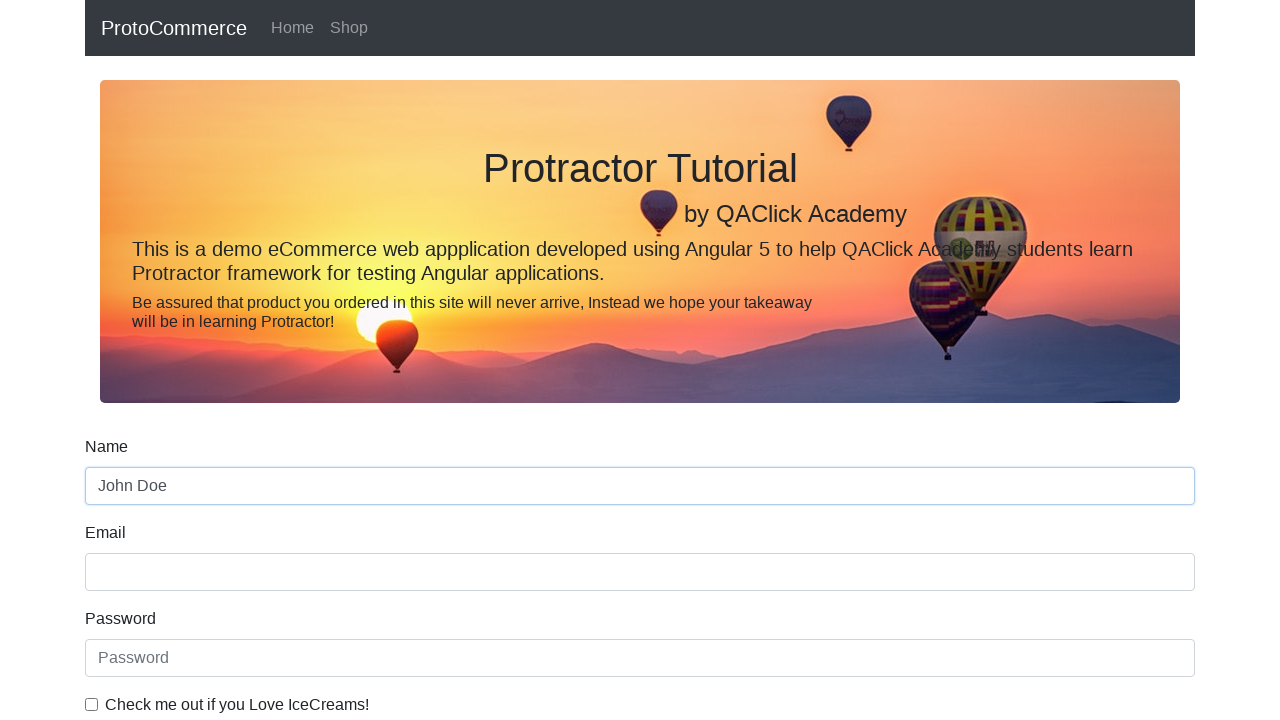

Selected 'Male' from gender dropdown on select
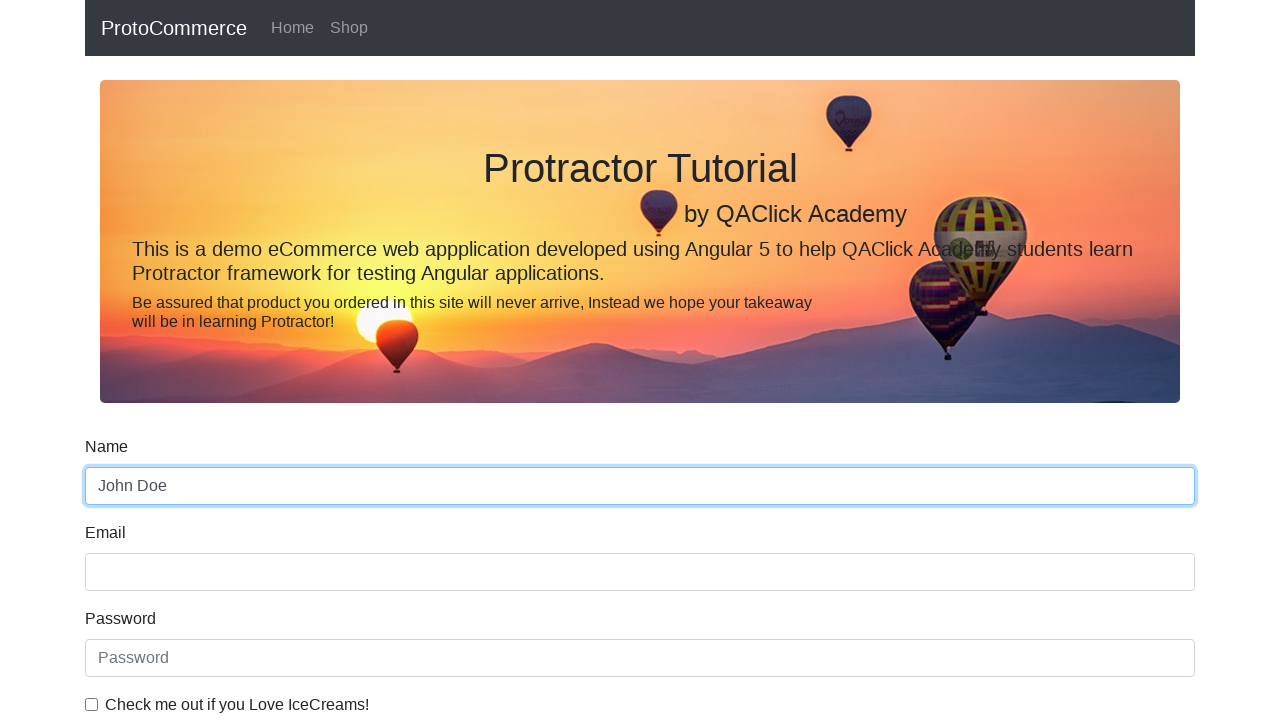

Clicked on shop link in navigation at (349, 28) on body > app-root > app-navbar > div > nav > ul > li:nth-child(2) > a
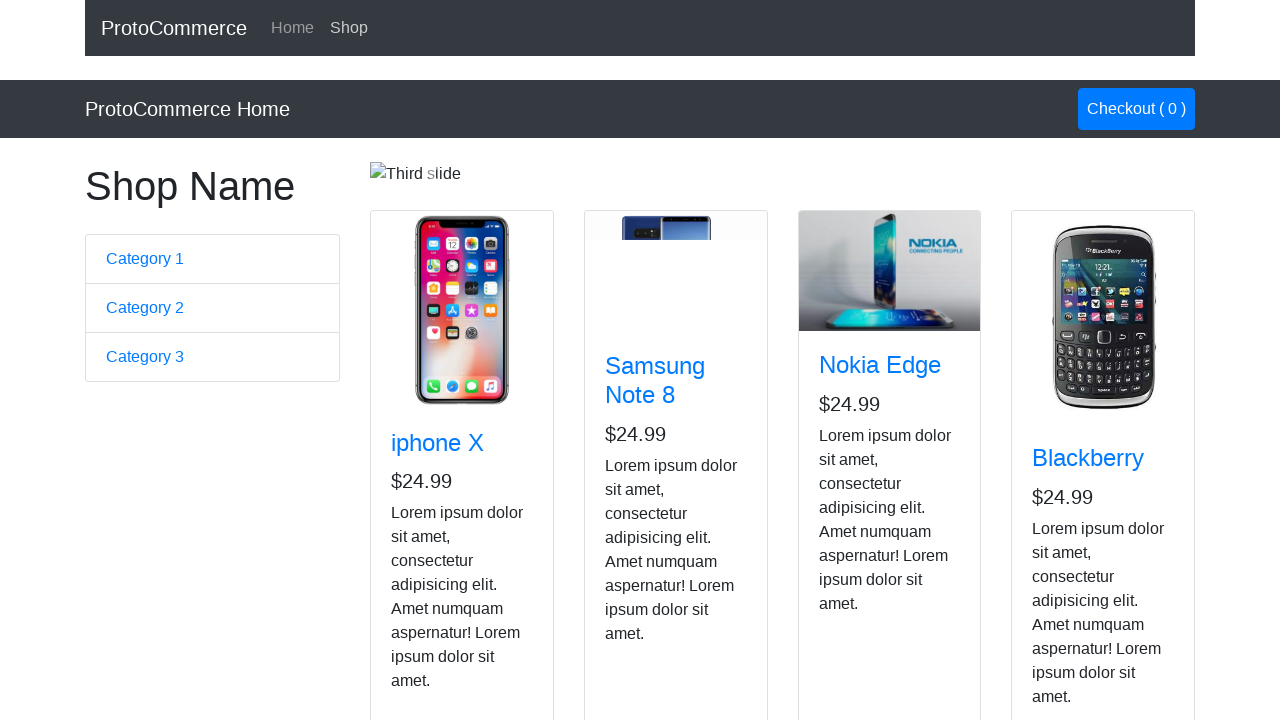

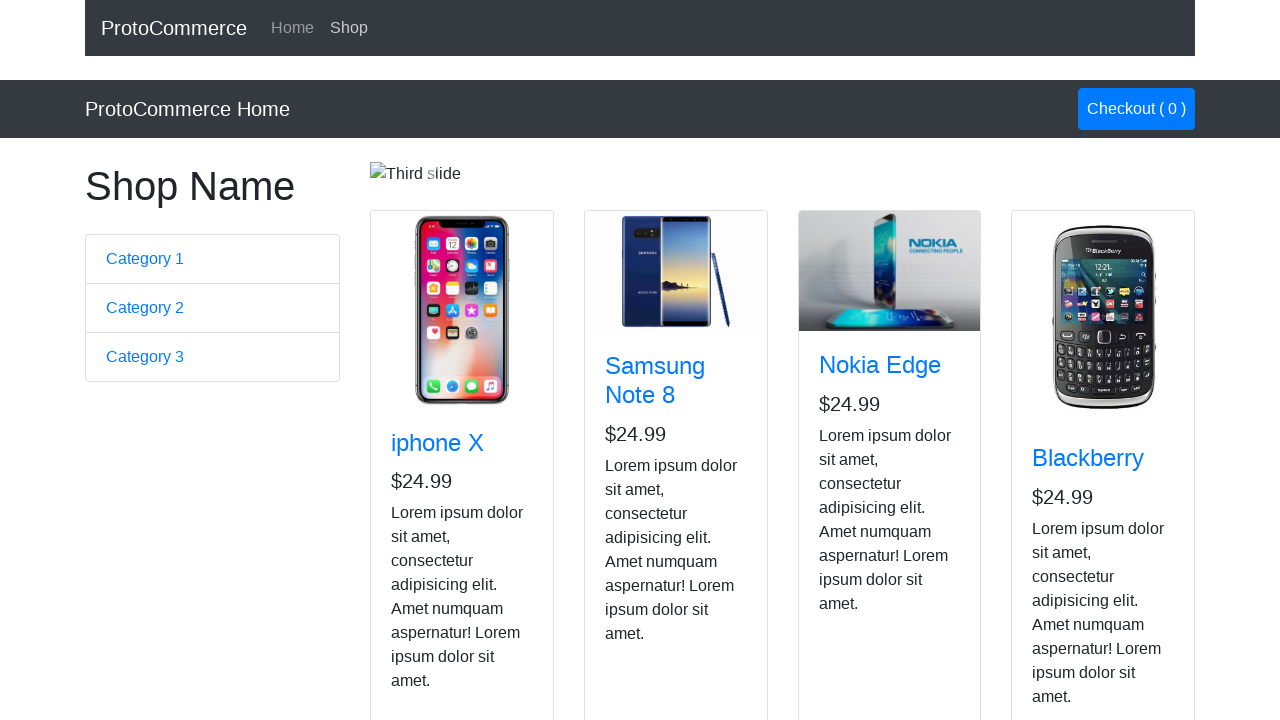